Tests editing content inside a TinyMCE editor embedded in an iframe by switching to the iframe context, modifying the editor content, and verifying the changes

Starting URL: https://the-internet.herokuapp.com/iframe

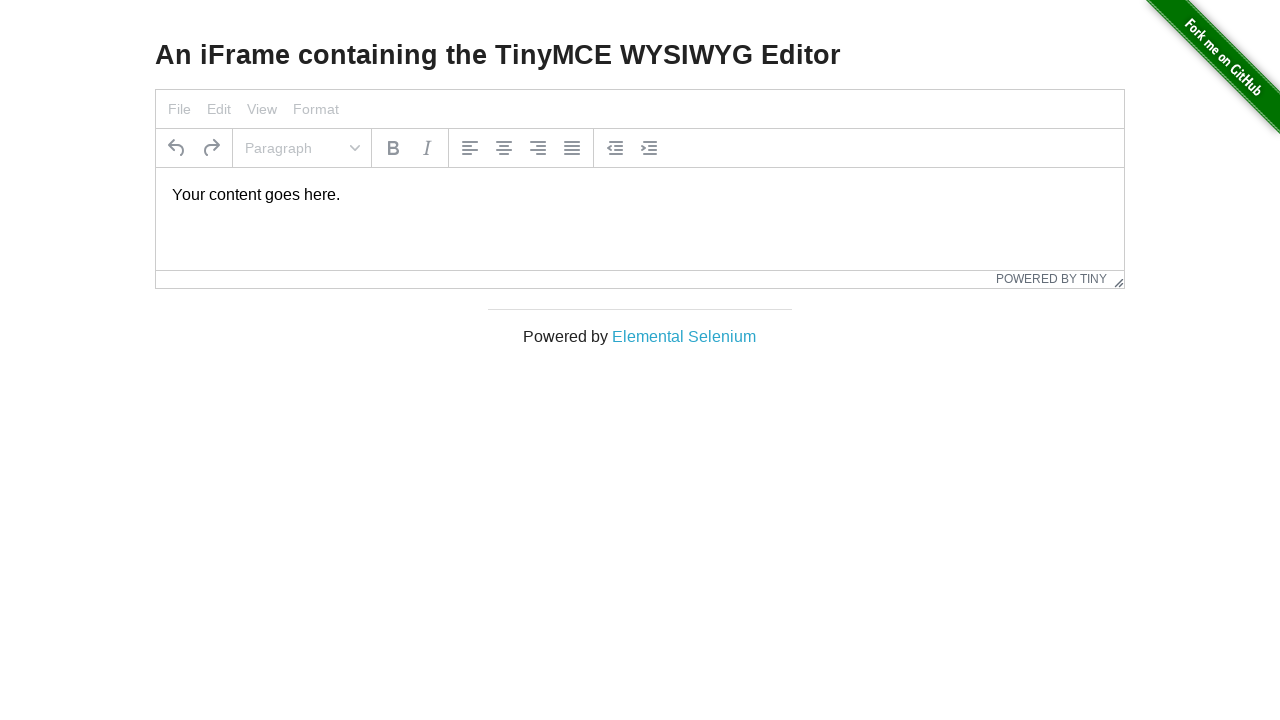

Located TinyMCE iframe element
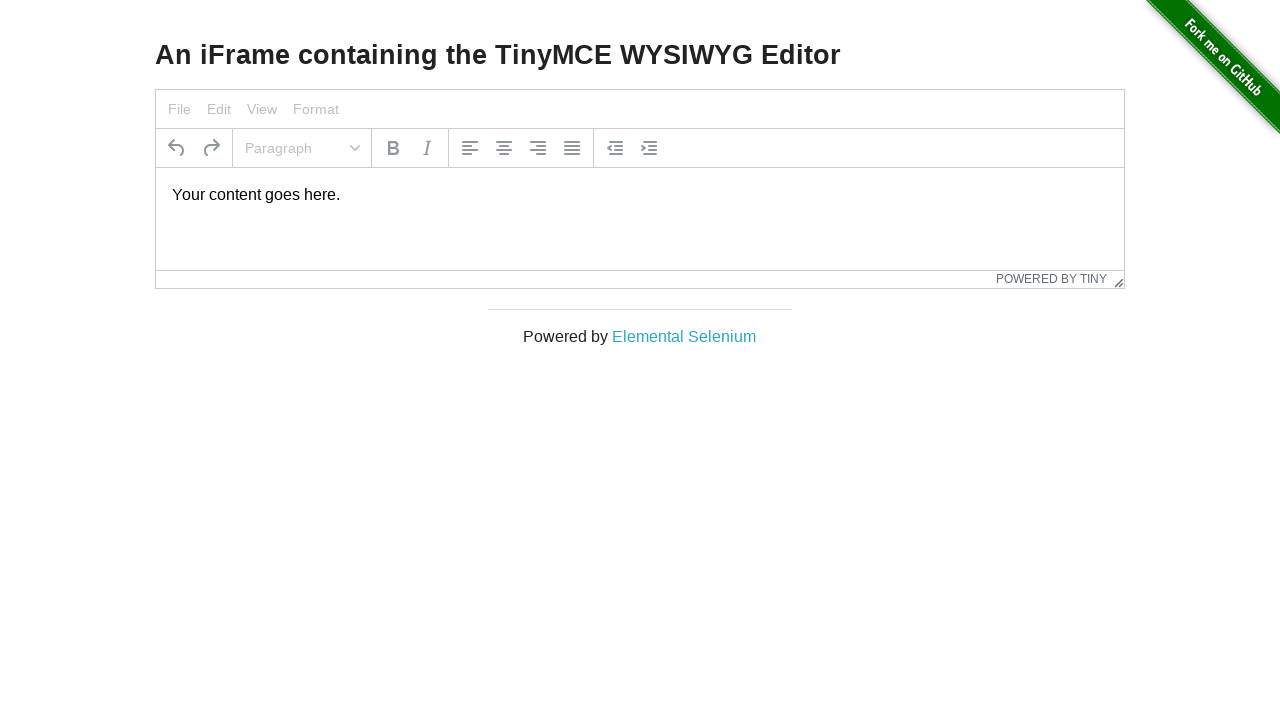

Waited for TinyMCE editor to be ready inside iframe
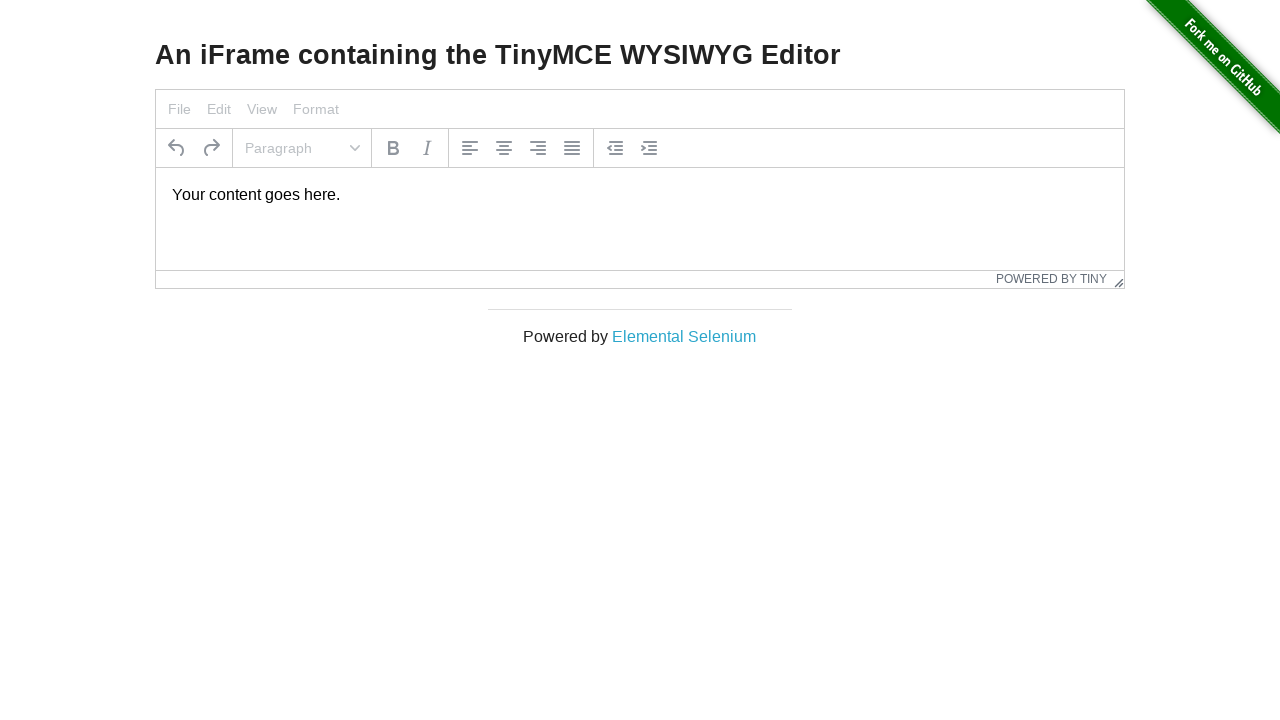

Set TinyMCE editor content to 'Hello Frame!' using JavaScript
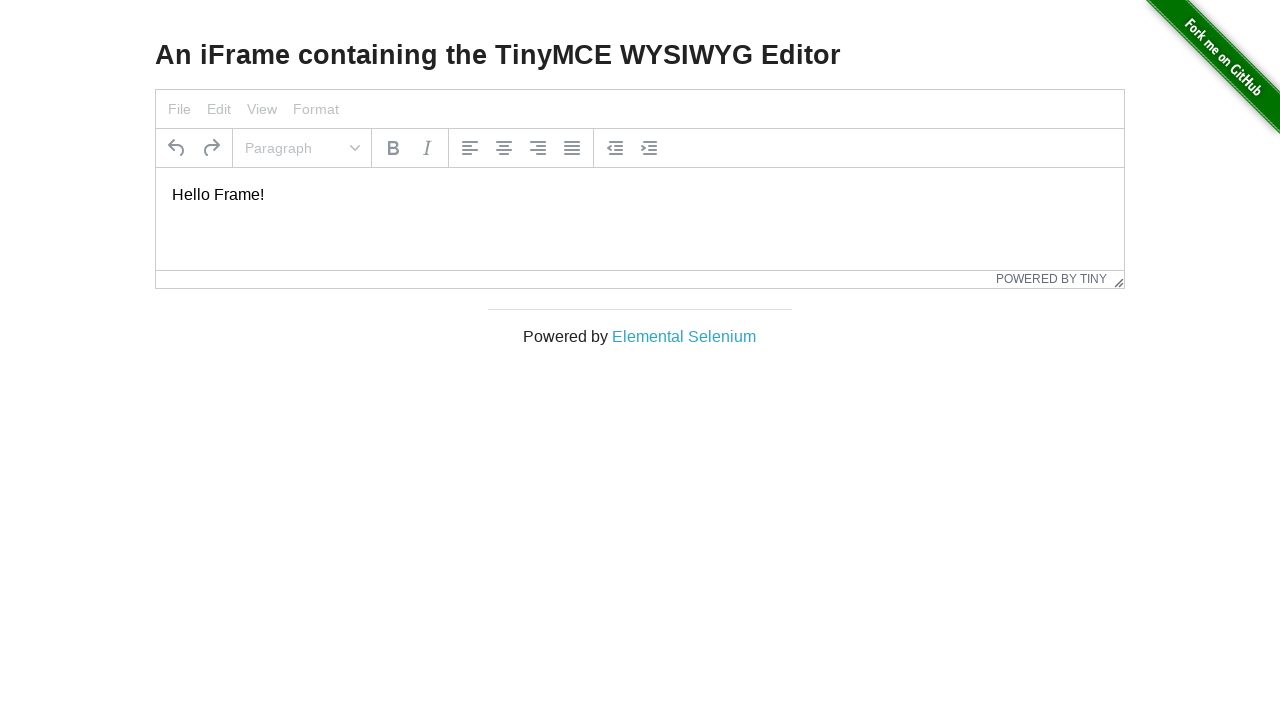

Waited for h3 heading to be present
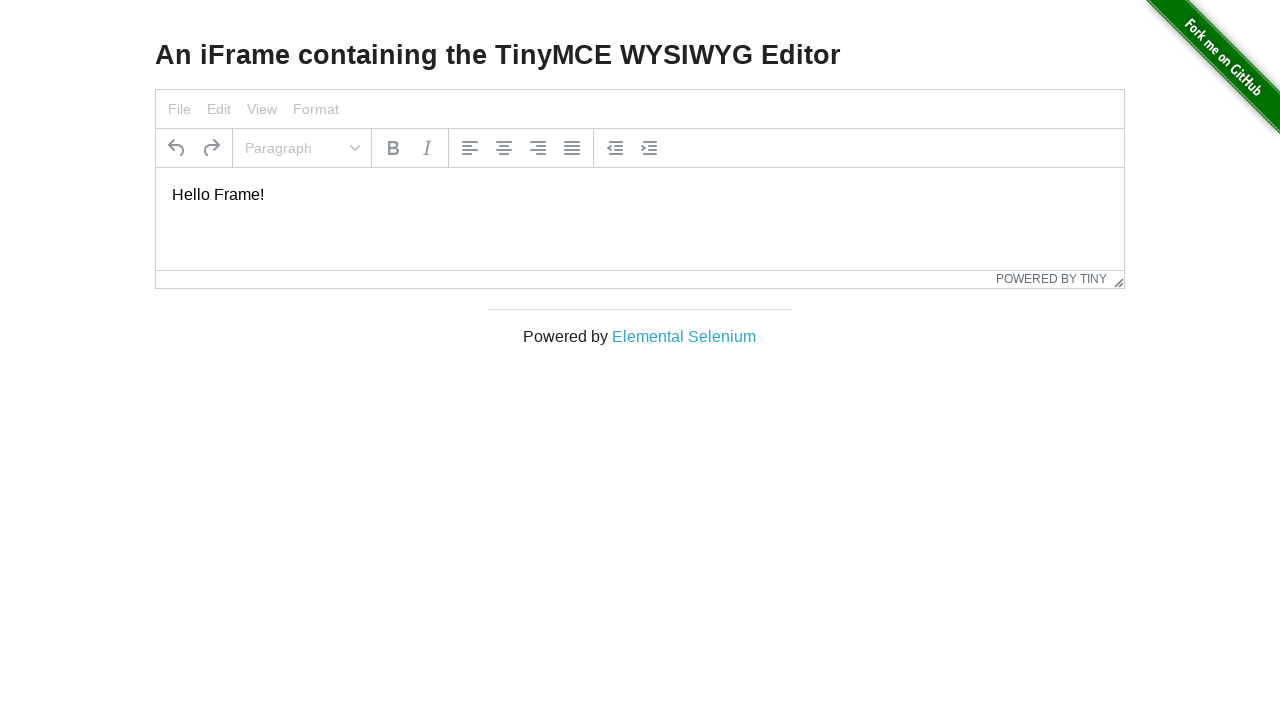

Verified h3 heading contains 'TinyMCE' text
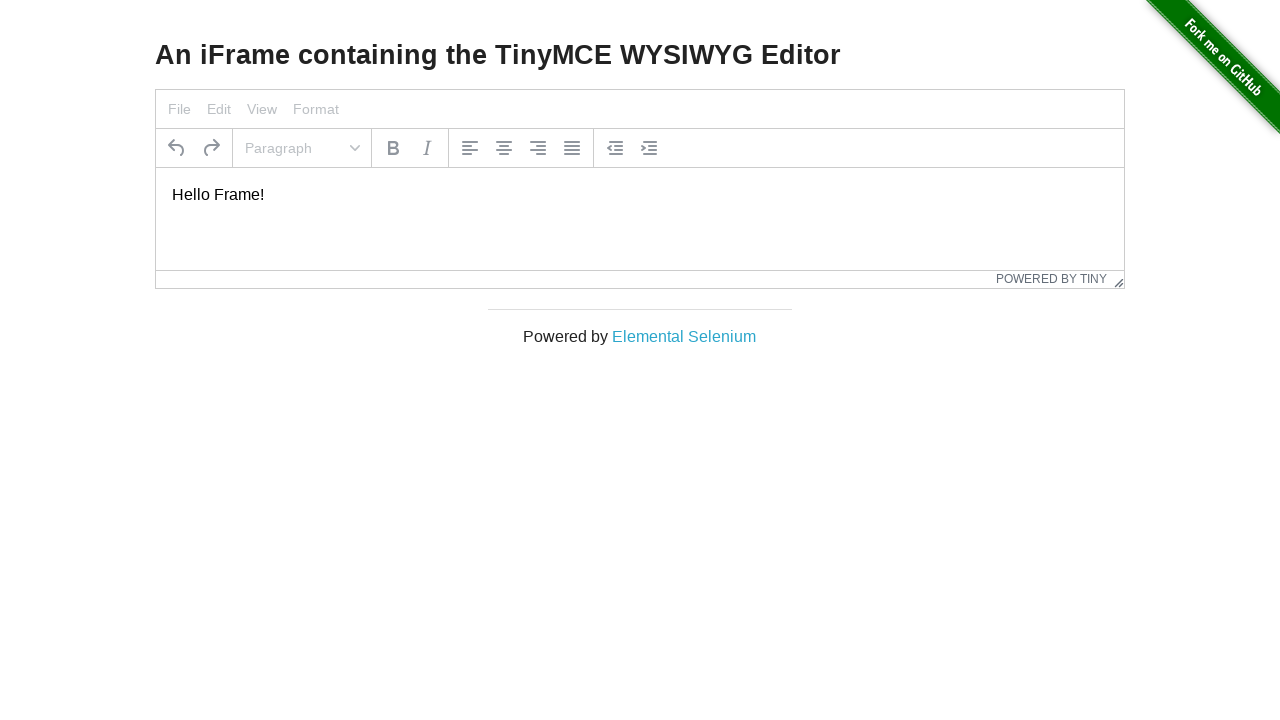

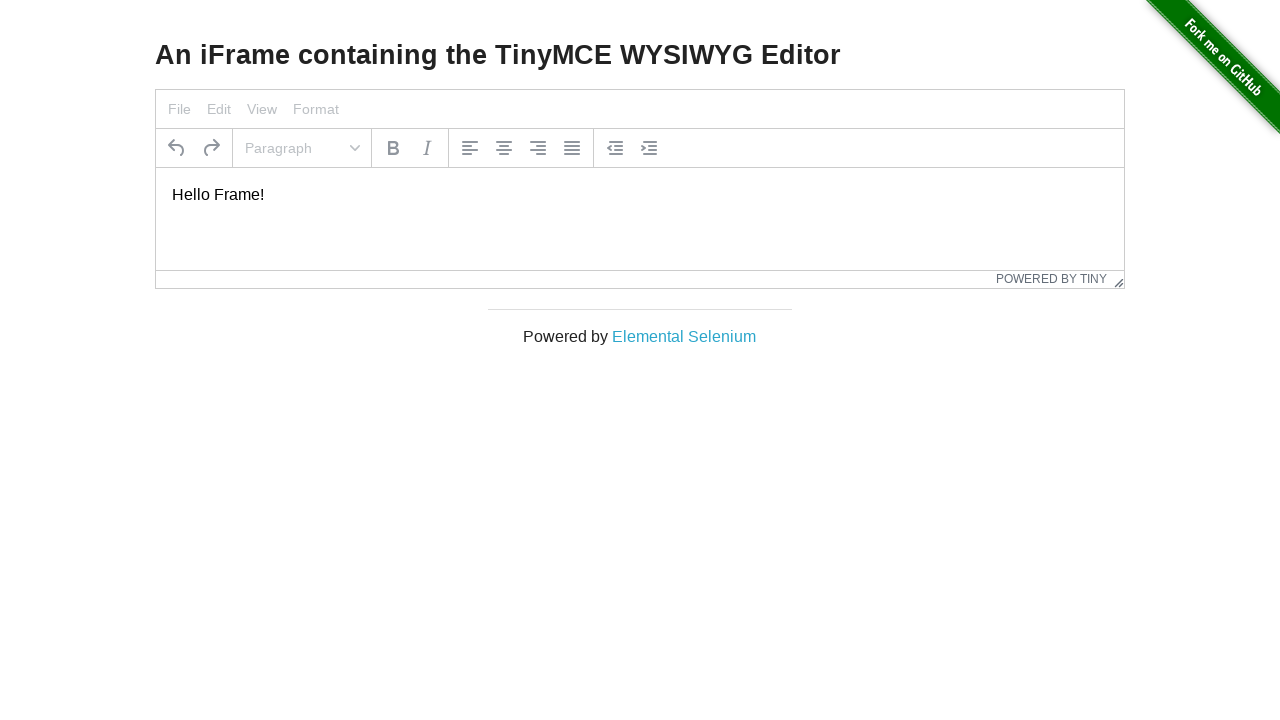